Navigates to a MyAnimeList anime page (Log Horizon) and waits for it to load

Starting URL: https://myanimelist.net/anime/17265/Log_Horizon

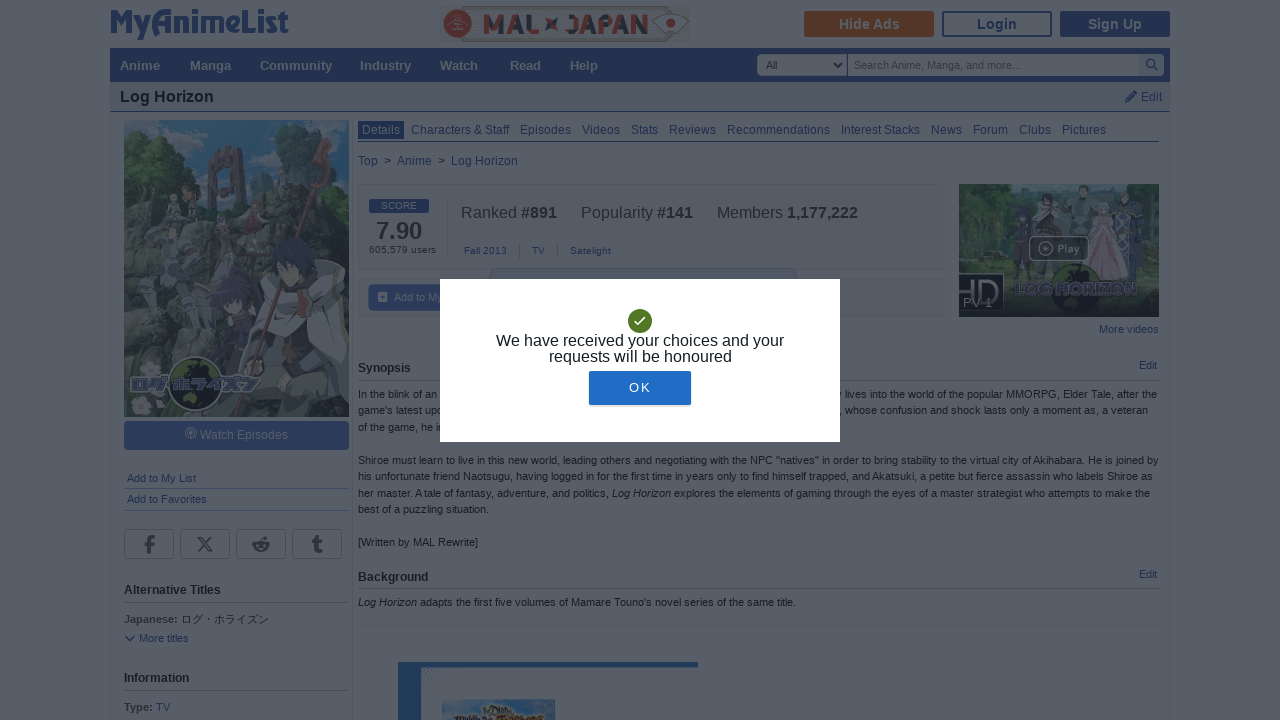

Waited for DOM content to load on MyAnimeList Log Horizon page
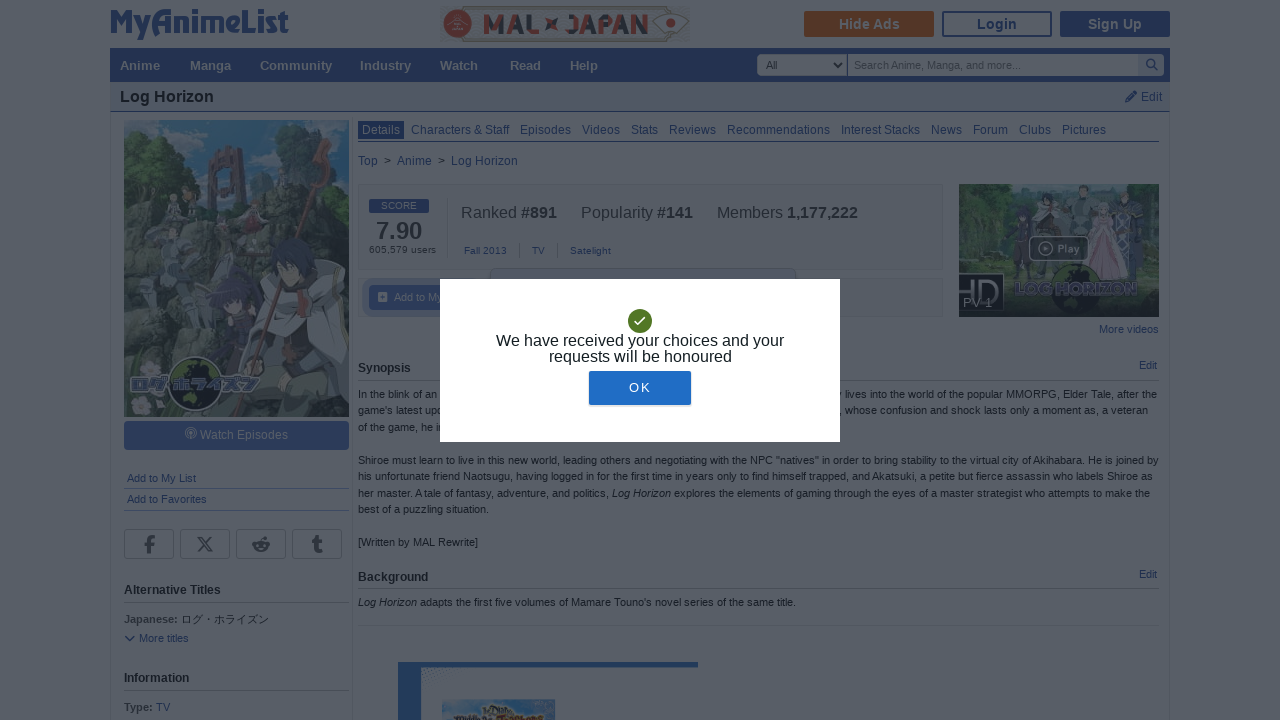

Anime title element became visible
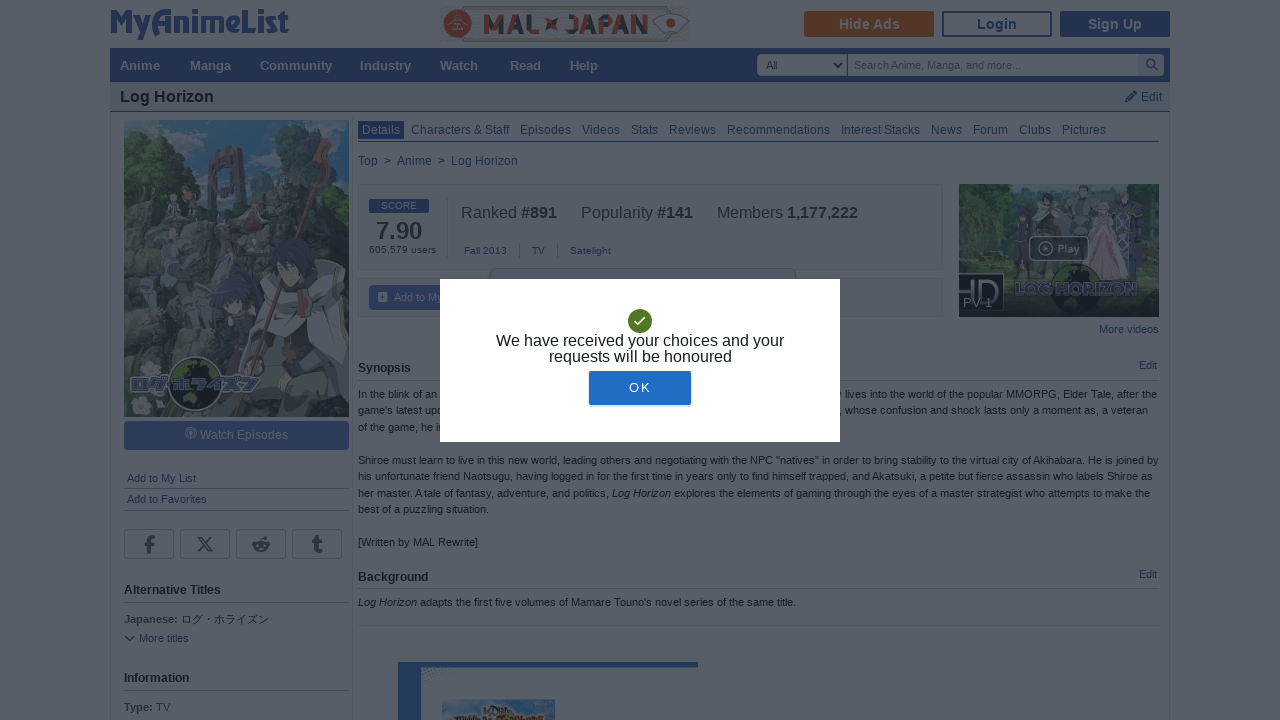

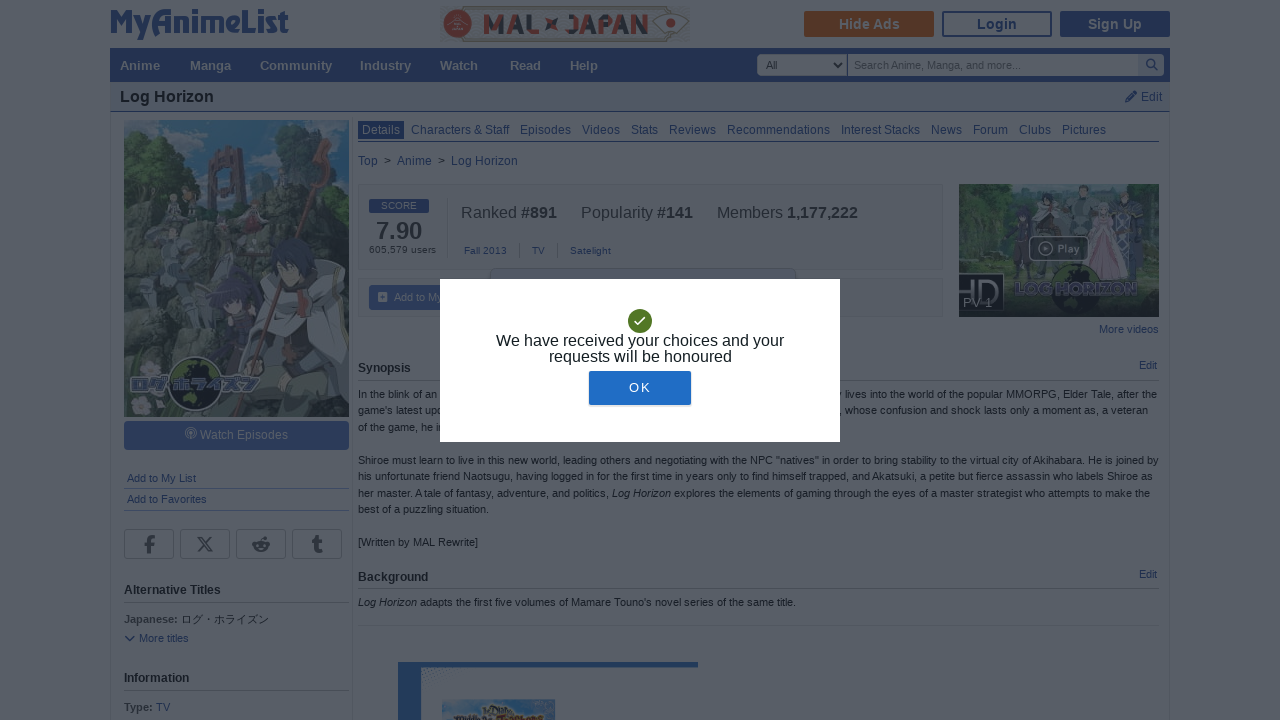